Tests right-click (context menu) functionality on a button element

Starting URL: https://demoqa.com/buttons

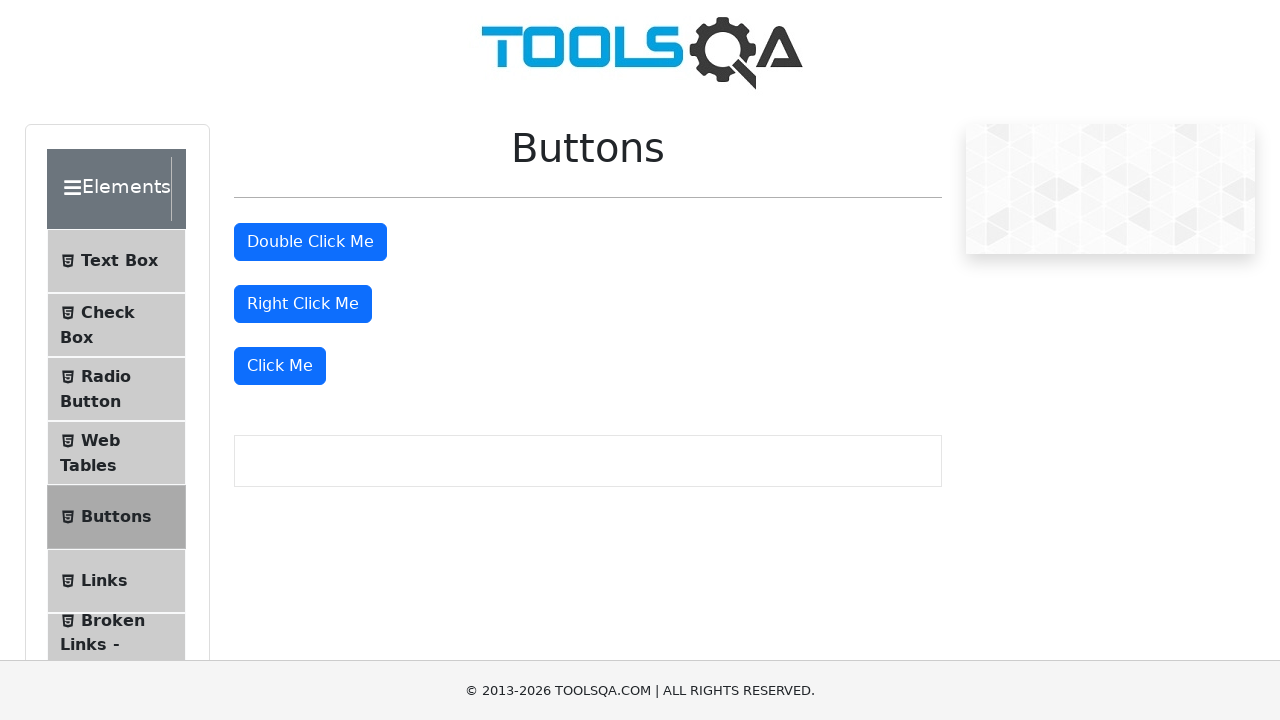

Navigated to https://demoqa.com/buttons
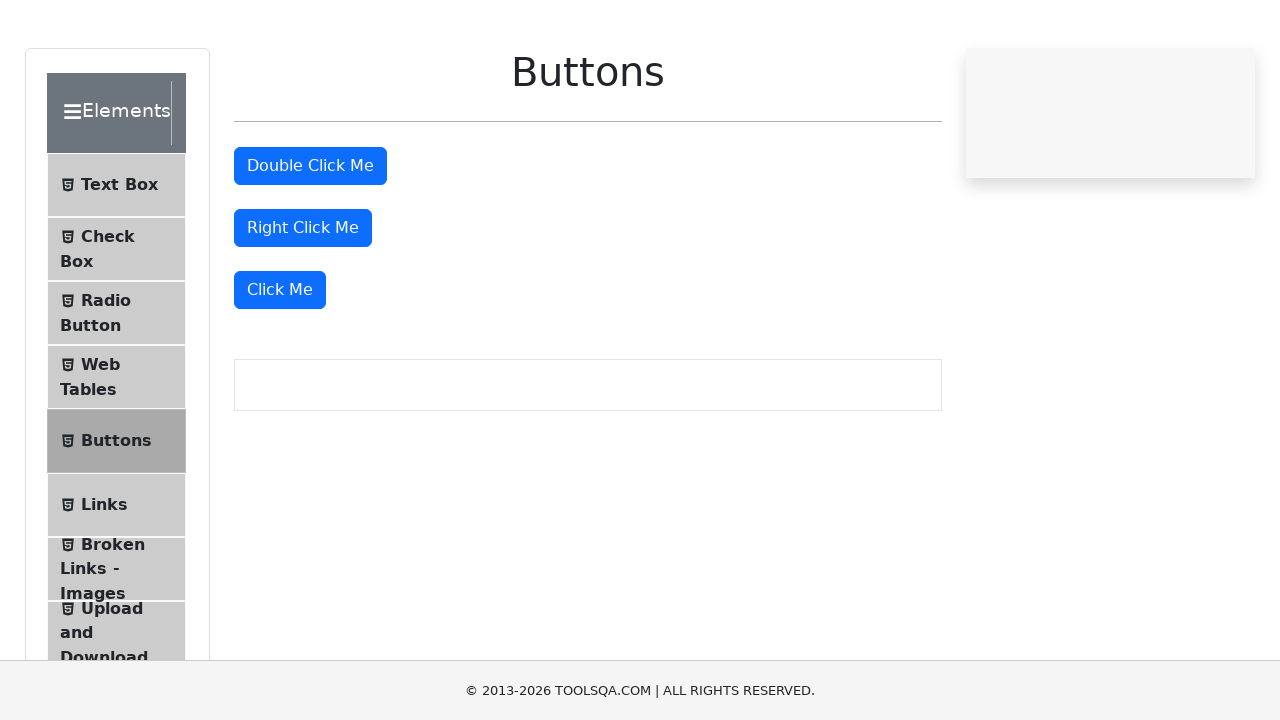

Right-clicked the right-click button to open context menu at (303, 304) on #rightClickBtn
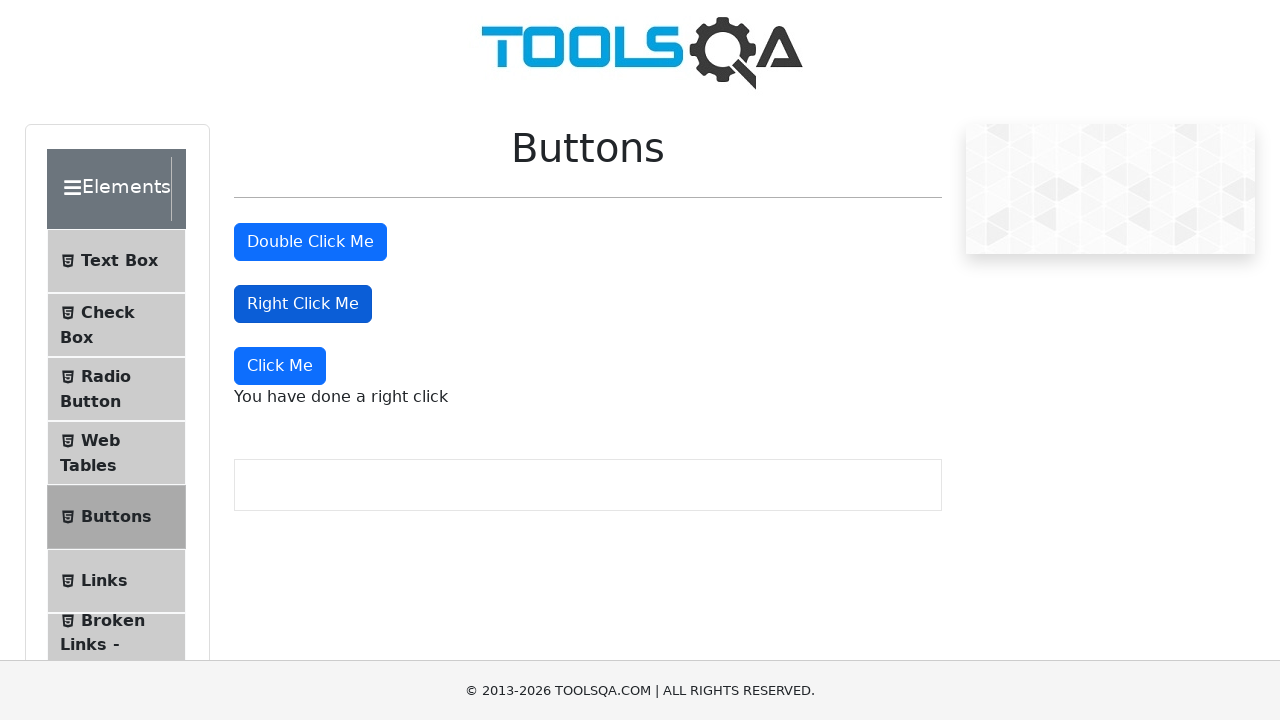

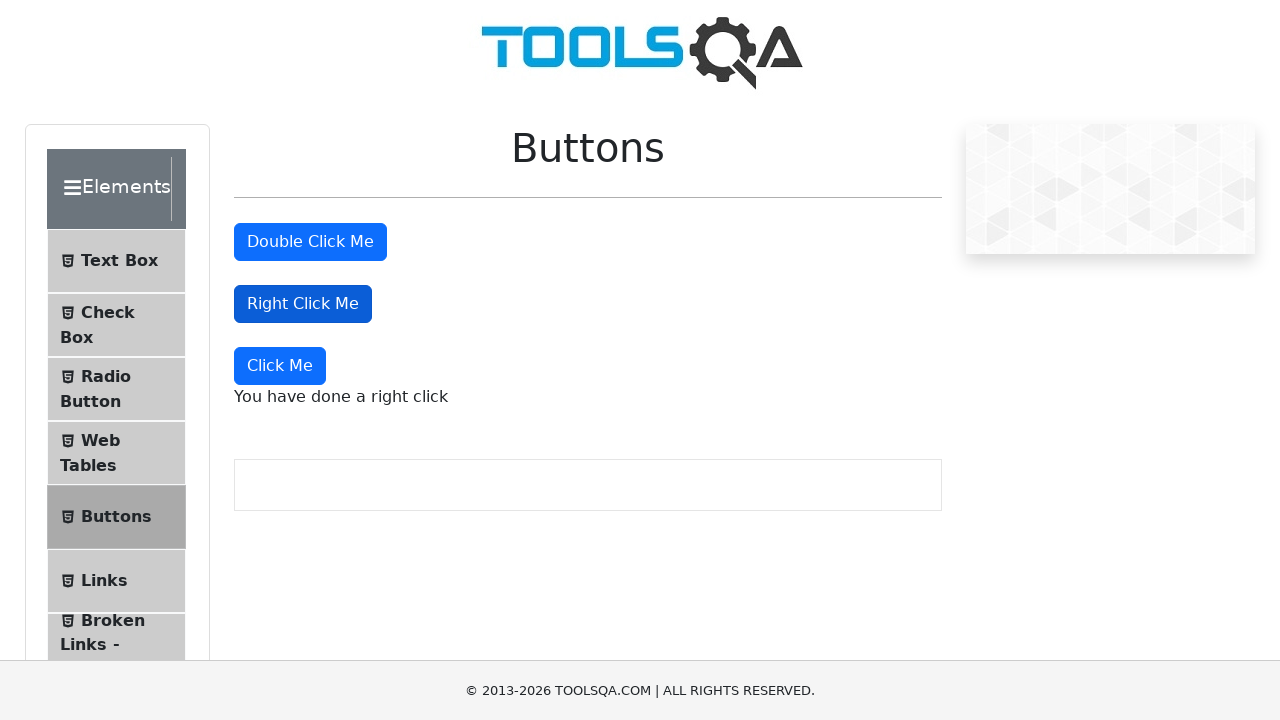